Tests dynamic dropdown selection by selecting country (Iran), state (Ilaam), and reason (Visa extension) from Select2 dropdowns

Starting URL: https://www.dummyticket.com/dummy-ticket-for-visa-application/

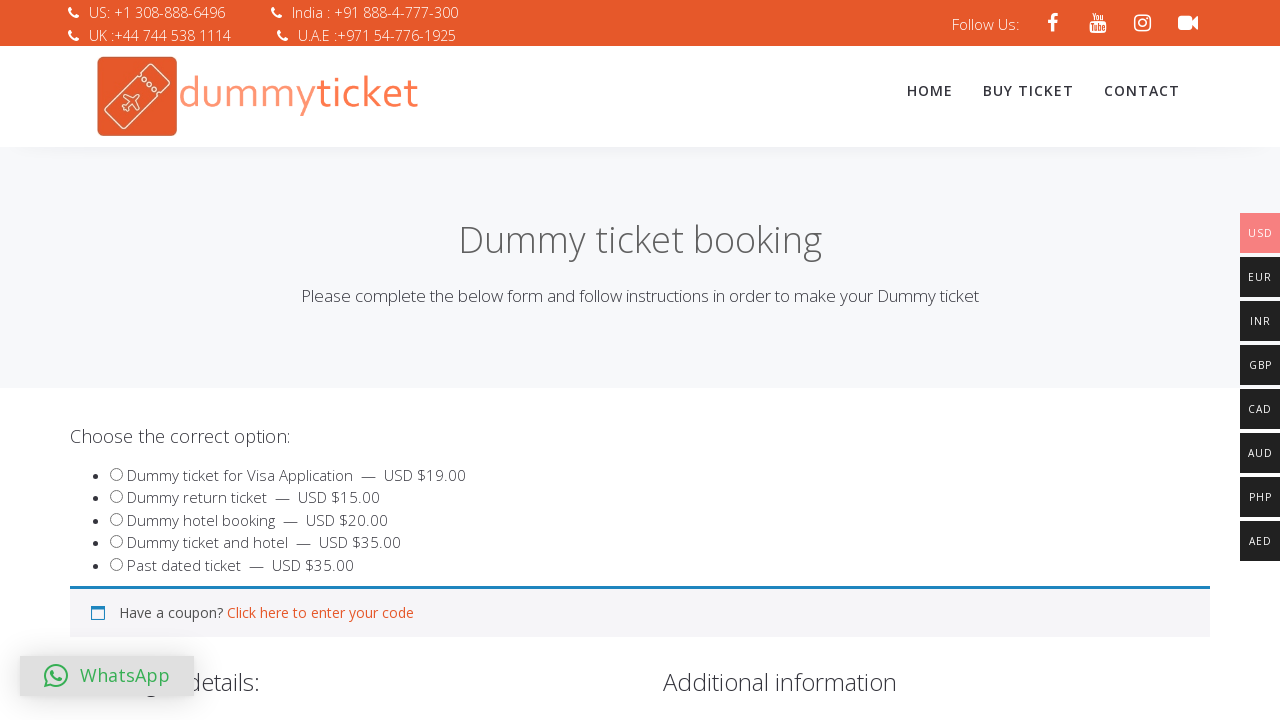

Clicked on country dropdown to open Select2 menu at (344, 360) on #select2-billing_country-container
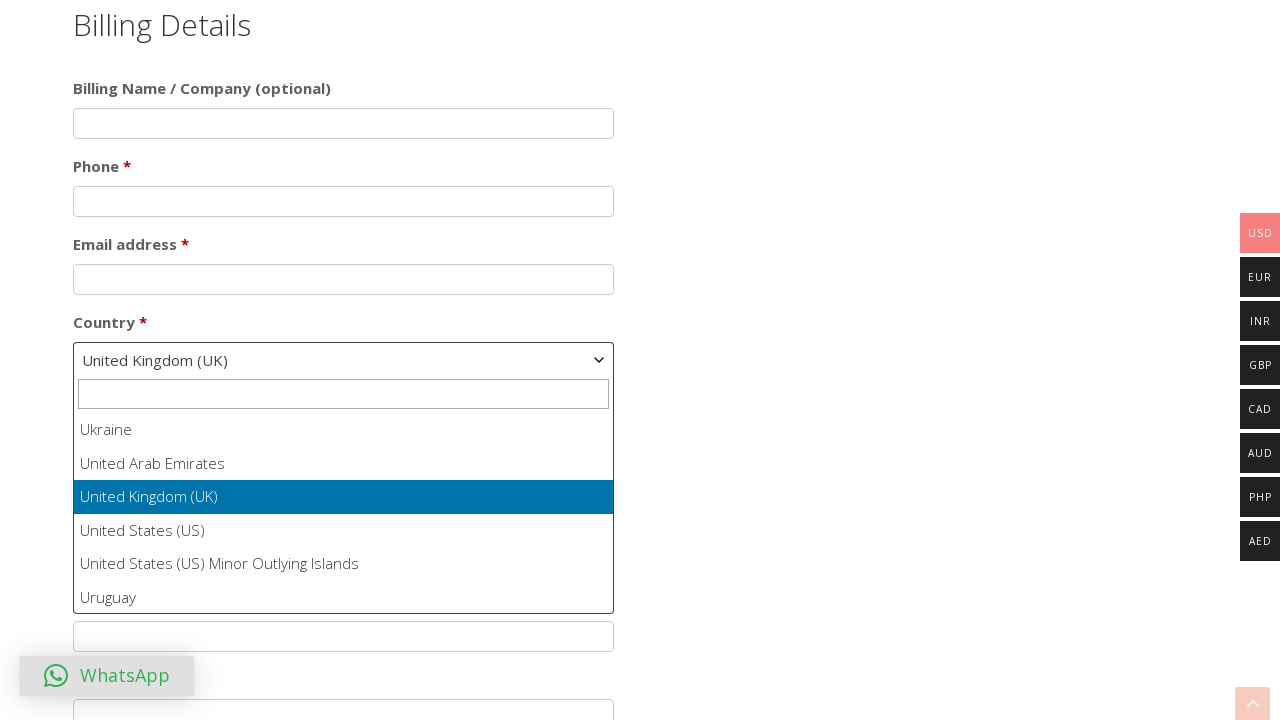

Typed 'Iran' in country search field on input[role='combobox']
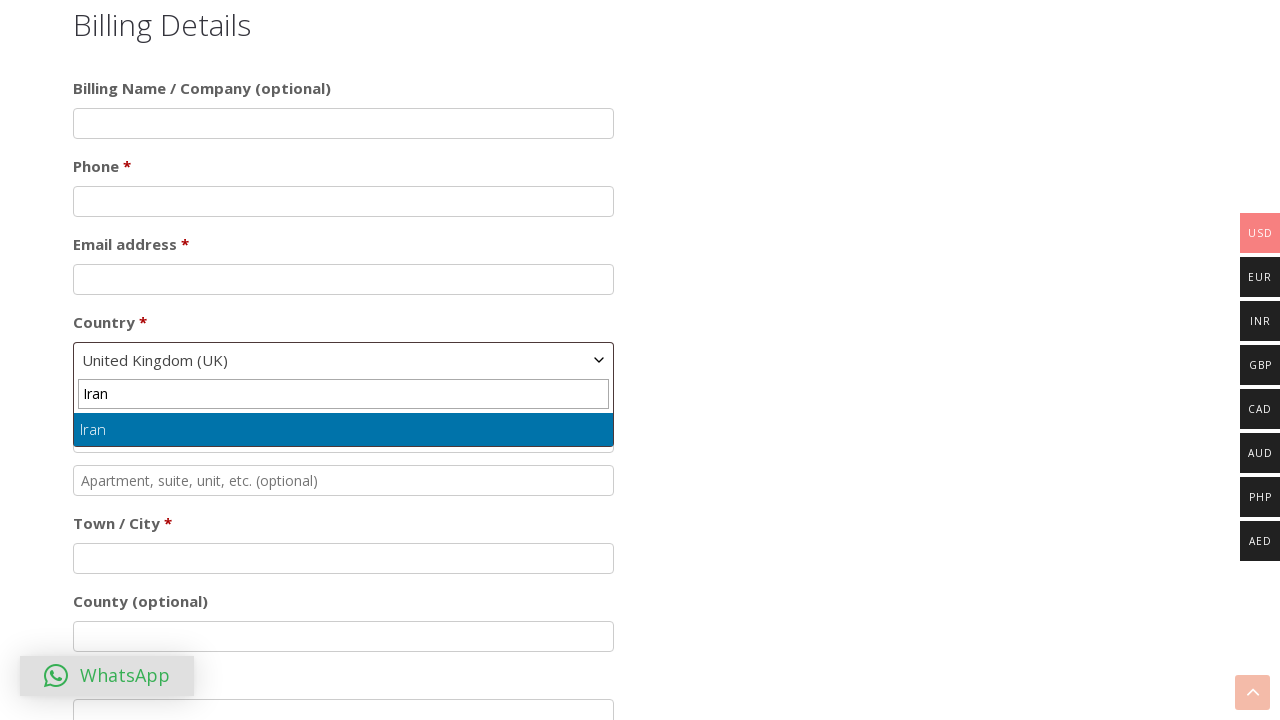

Pressed Enter to select Iran
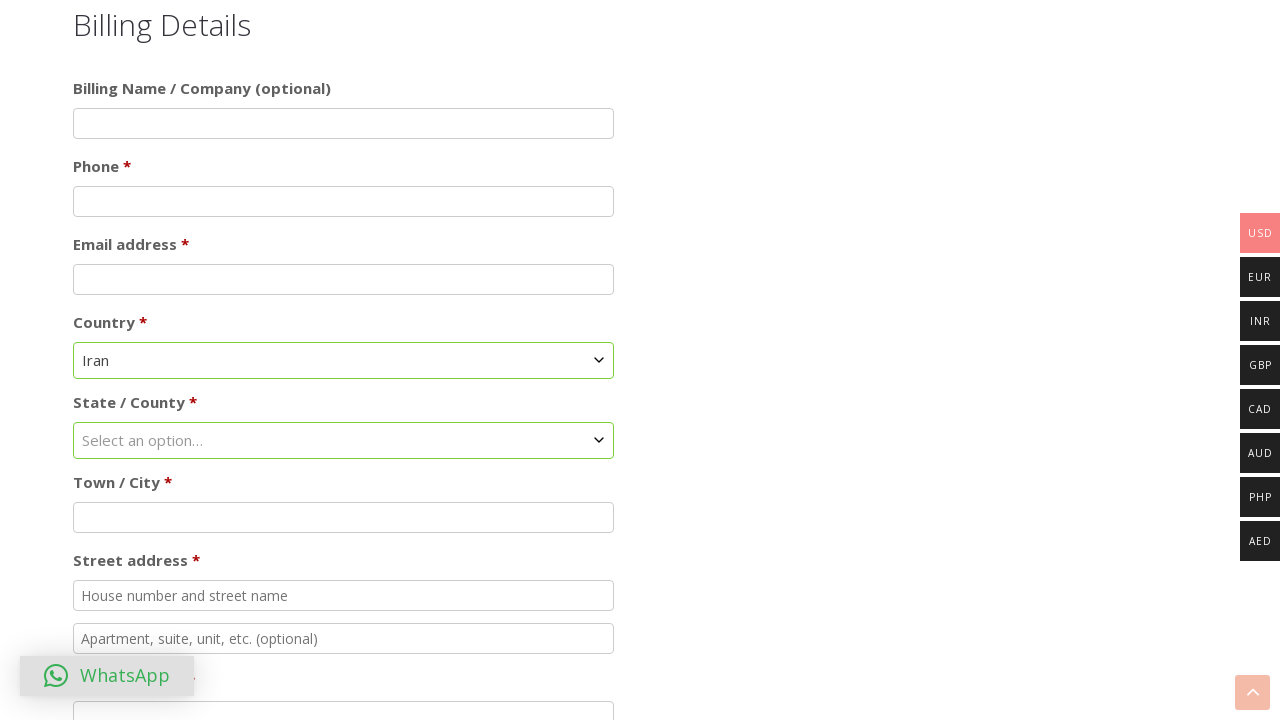

Clicked on state dropdown to open Select2 menu at (344, 440) on #select2-billing_state-container
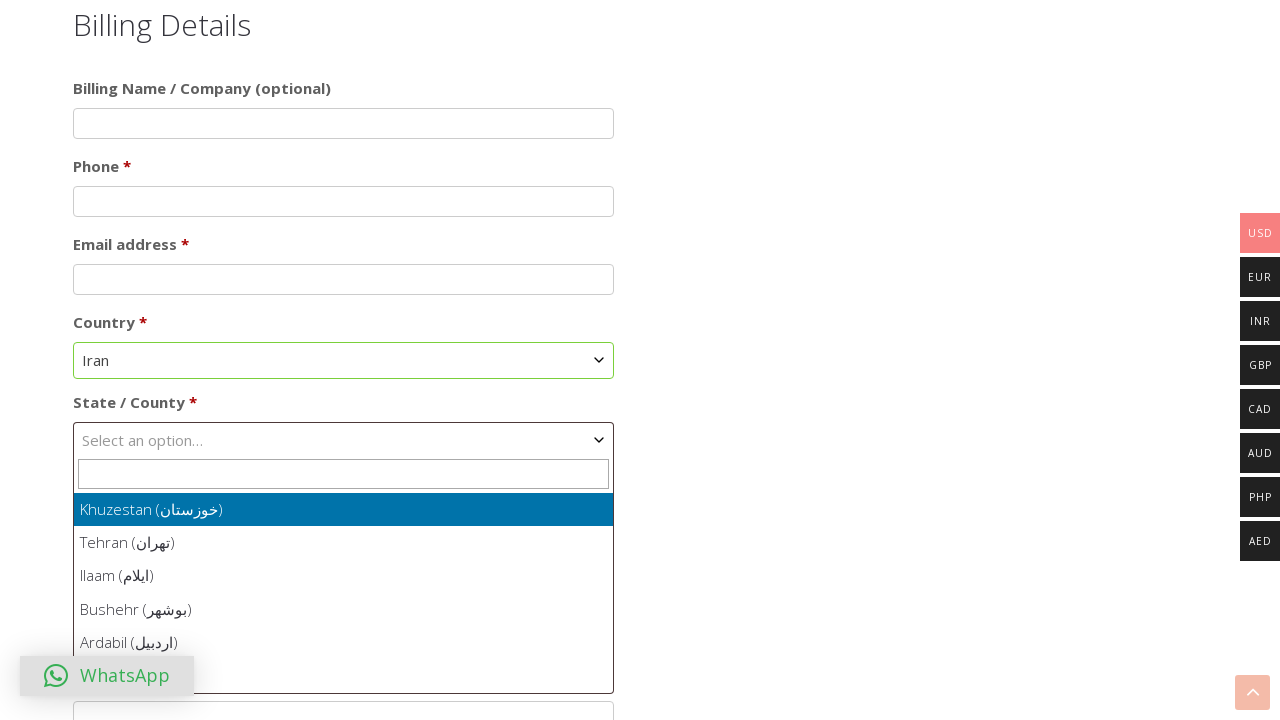

Typed 'Ilaam (ایلام)' in state search field on input[role='combobox']
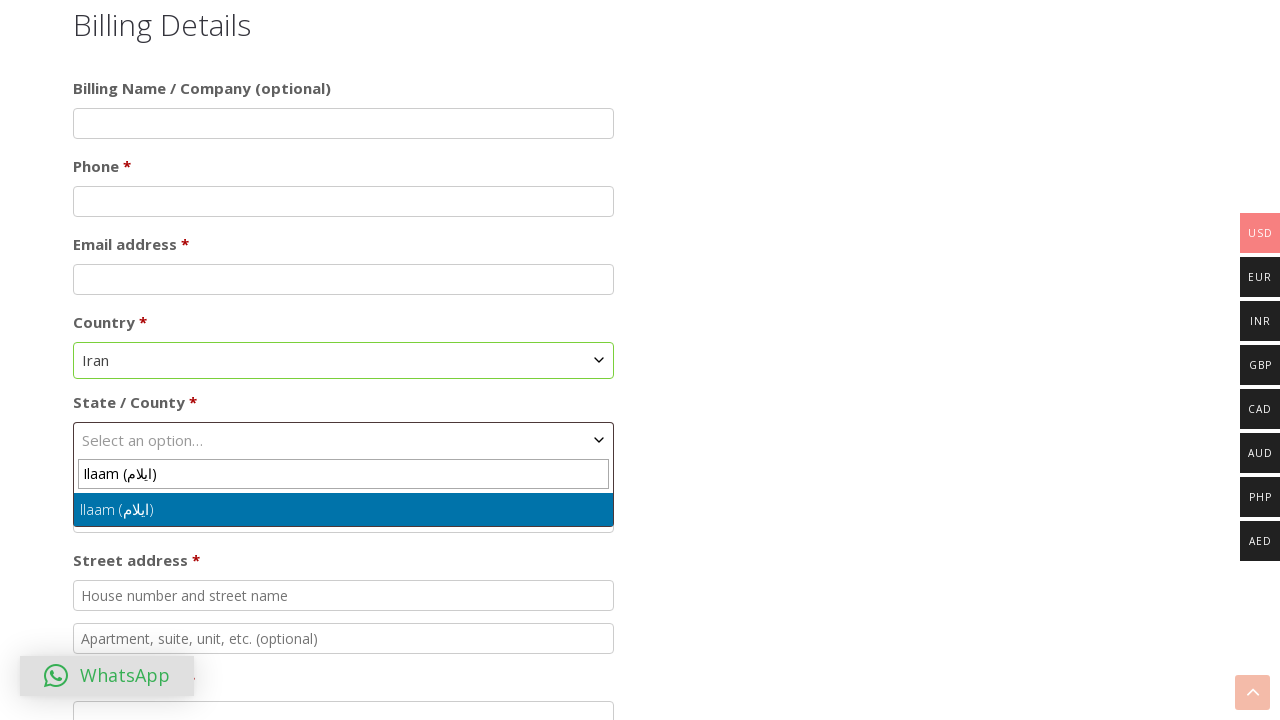

Pressed Enter to select Ilaam
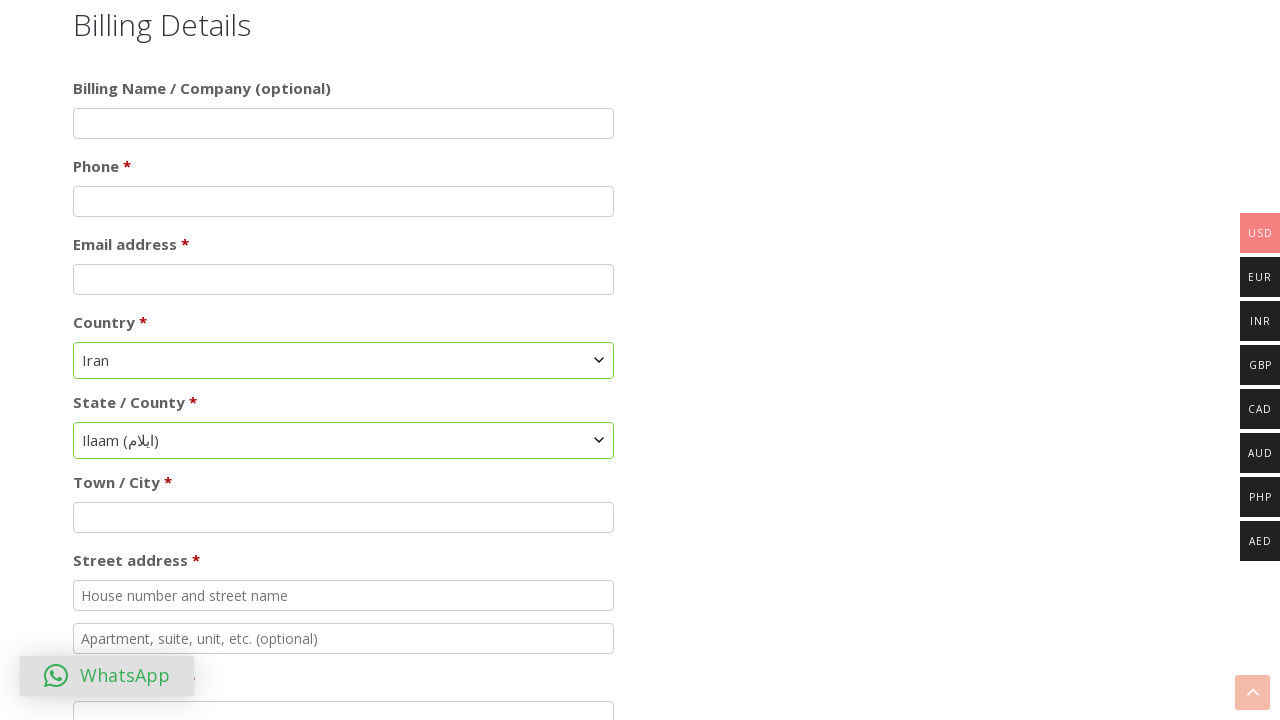

Clicked on reason dropdown to open Select2 menu at (344, 360) on p[id='reasondummy_field'] span[role='combobox']
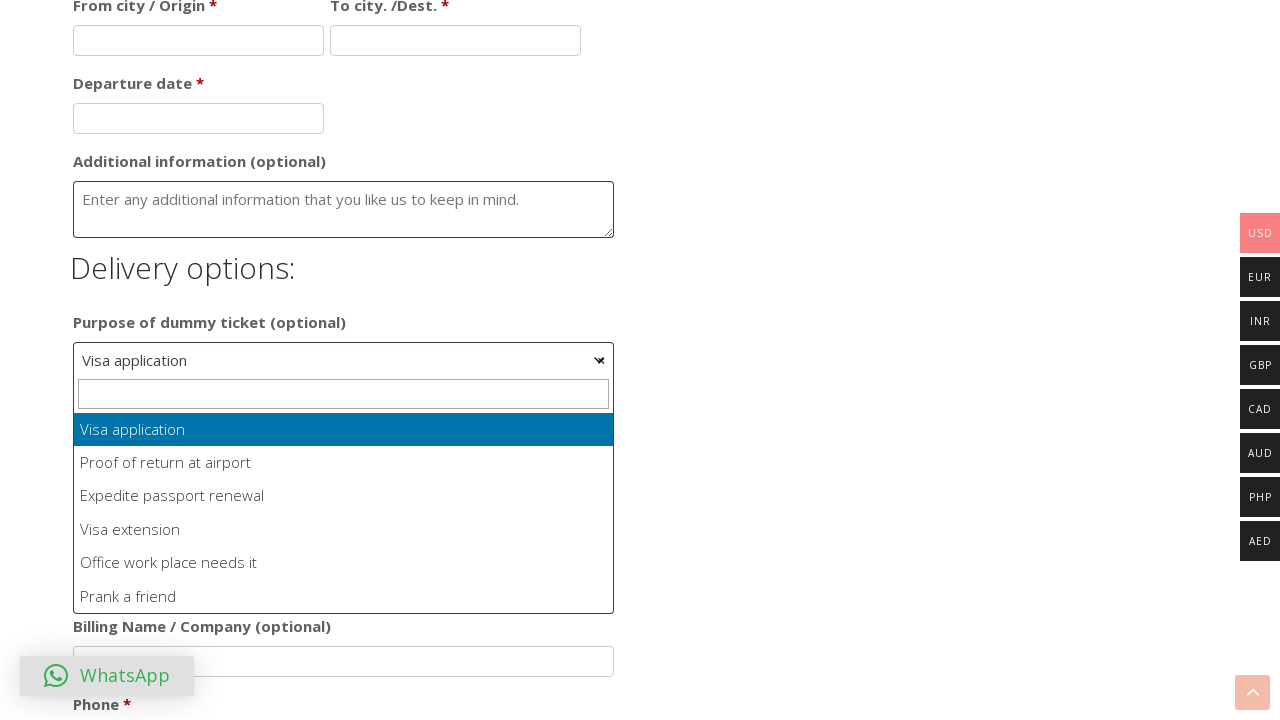

Typed 'Visa extension' in reason search field on input[role='combobox']
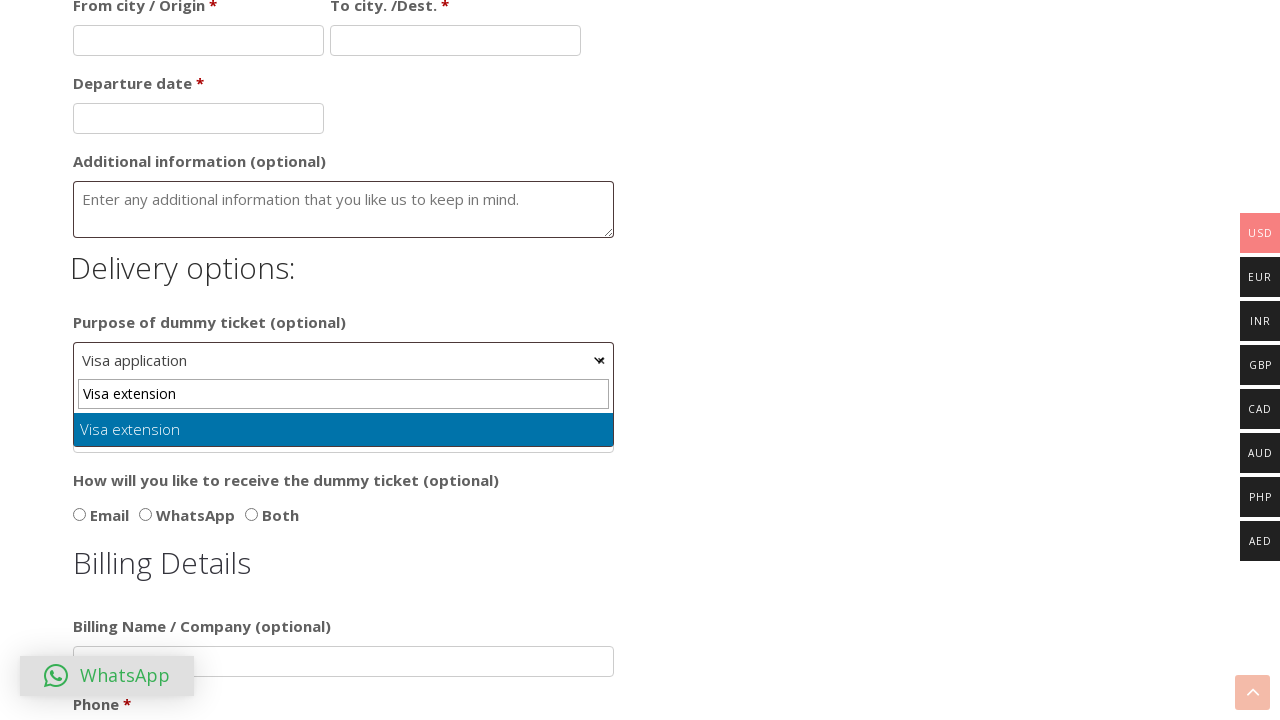

Pressed Enter to select Visa extension
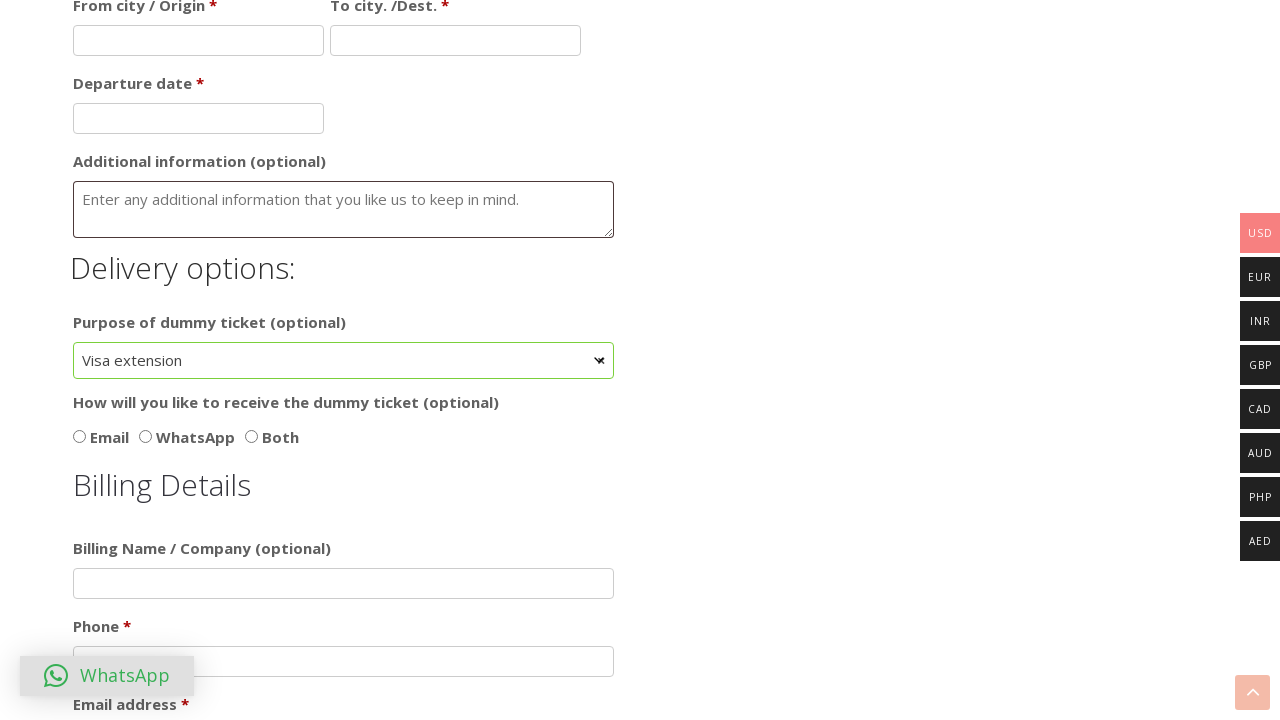

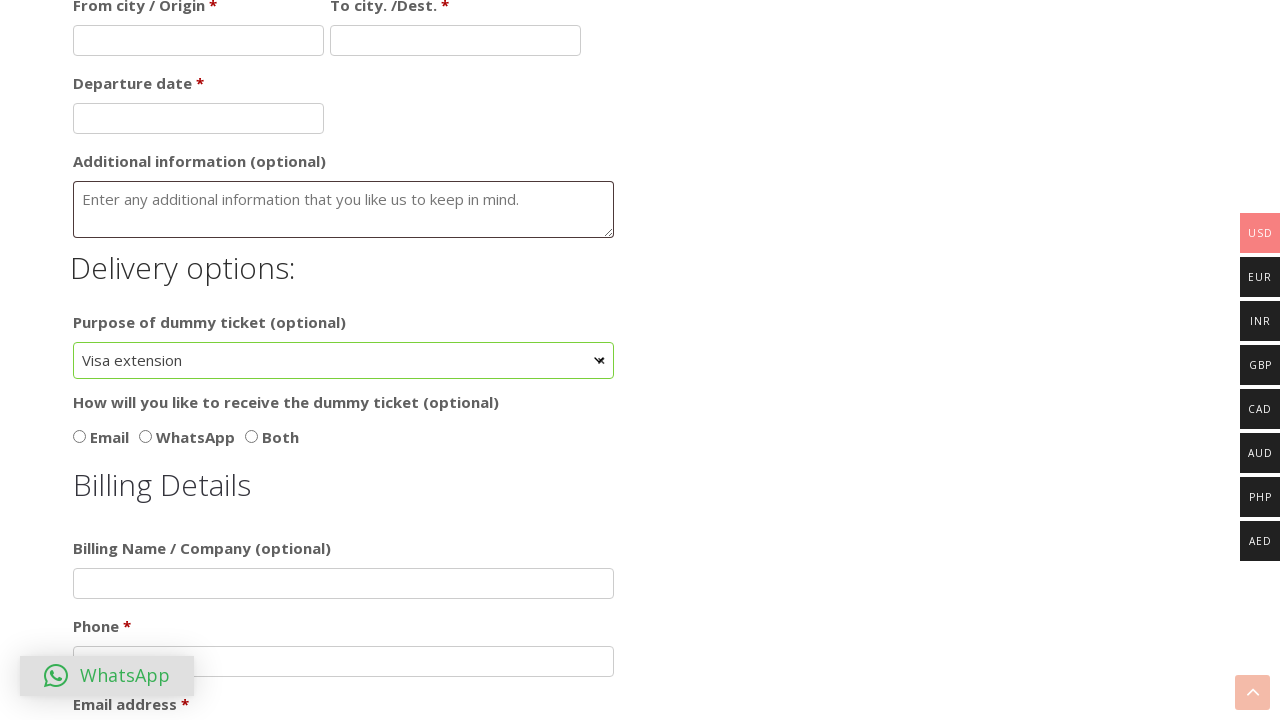